Tests date picker functionality by clearing the default date, entering a new date directly, and selecting dates from the calendar widget

Starting URL: https://demoqa.com/date-picker

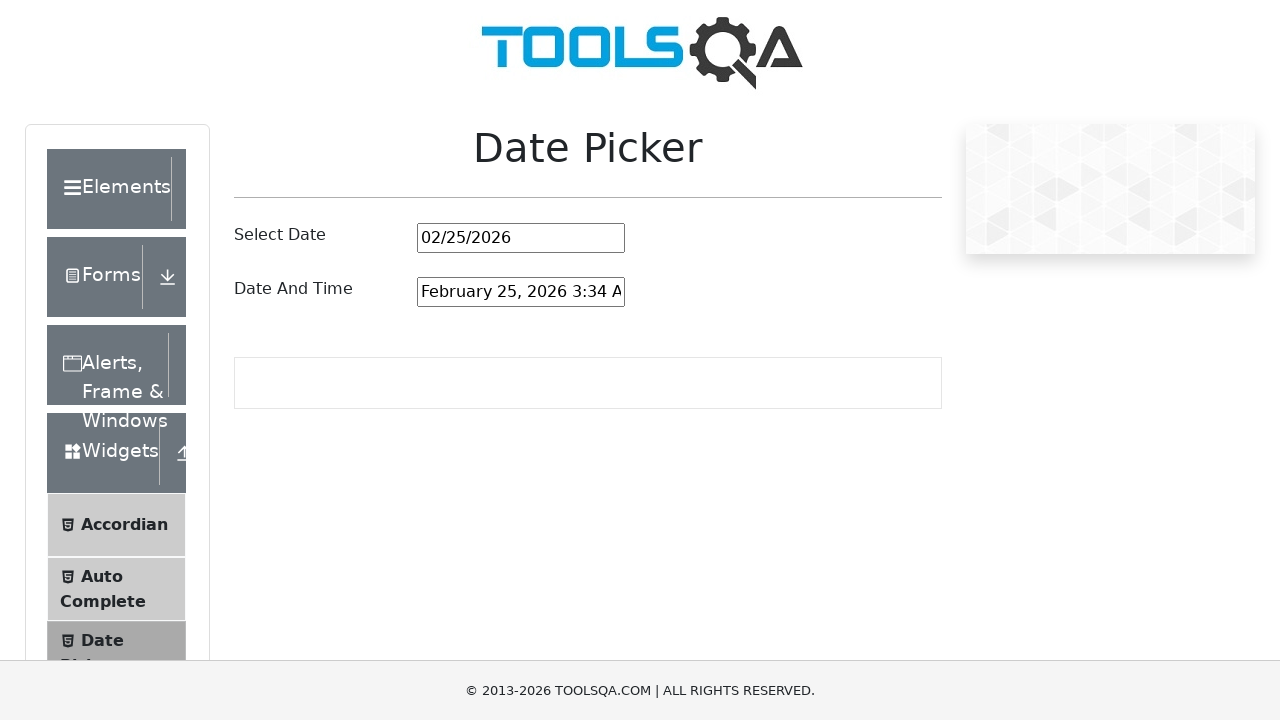

Pressed Backspace to clear date input on #datePickerMonthYearInput
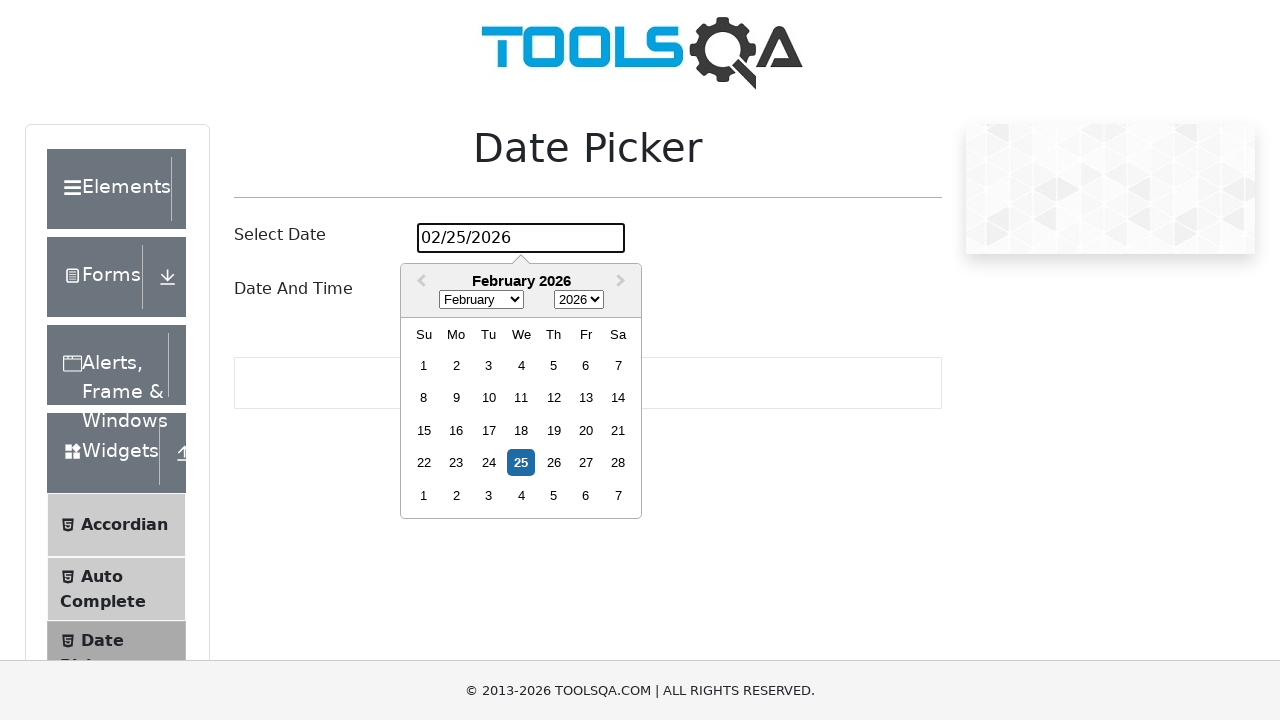

Pressed Backspace to clear date input on #datePickerMonthYearInput
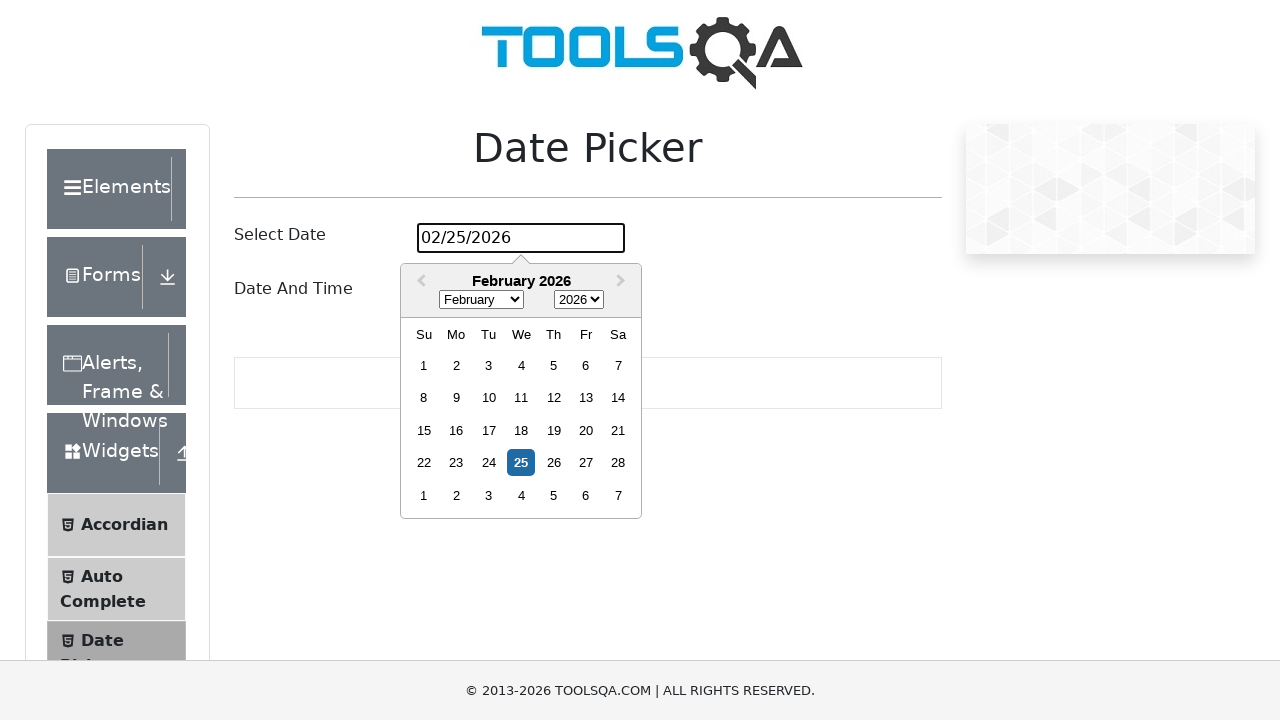

Pressed Backspace to clear date input on #datePickerMonthYearInput
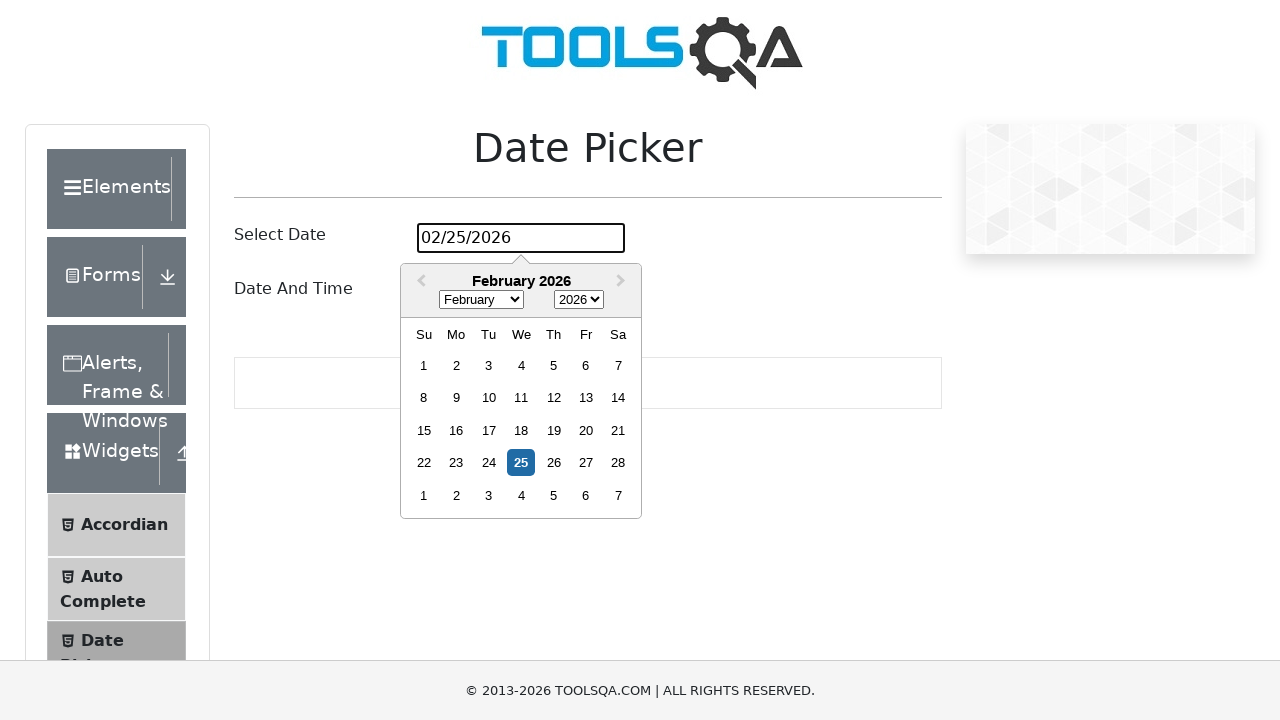

Pressed Backspace to clear date input on #datePickerMonthYearInput
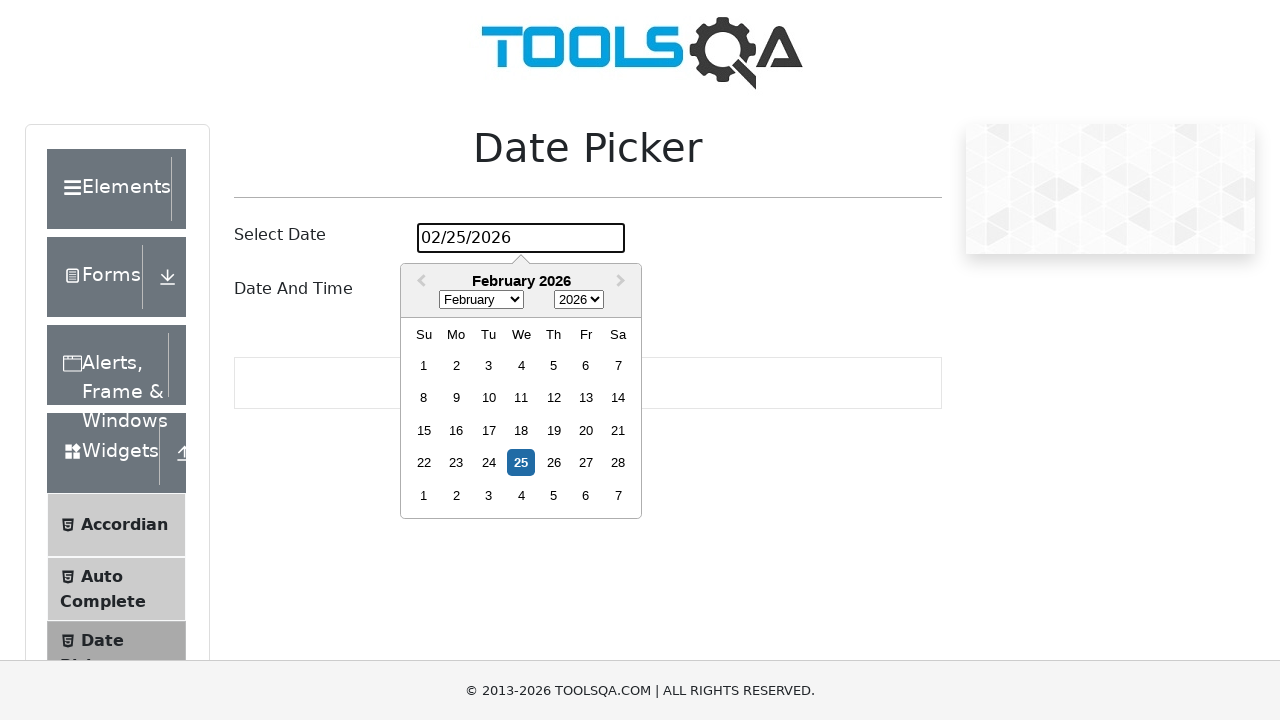

Pressed Backspace to clear date input on #datePickerMonthYearInput
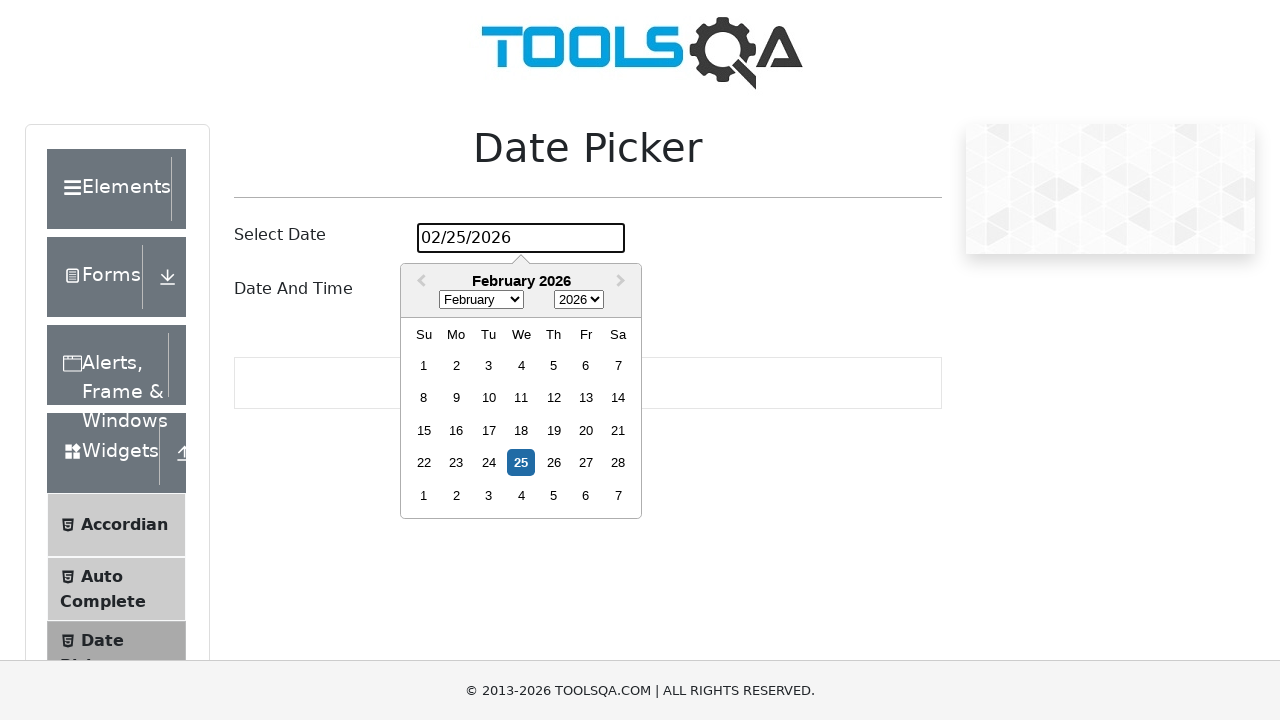

Pressed Backspace to clear date input on #datePickerMonthYearInput
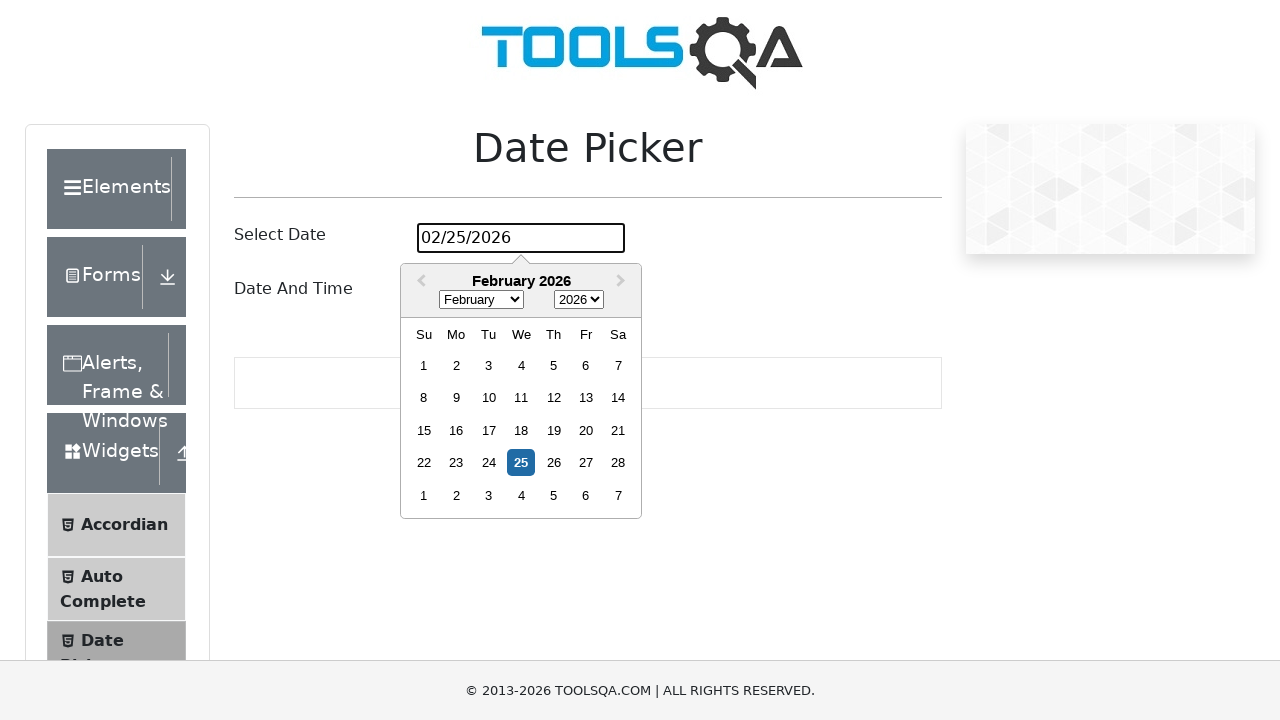

Pressed Backspace to clear date input on #datePickerMonthYearInput
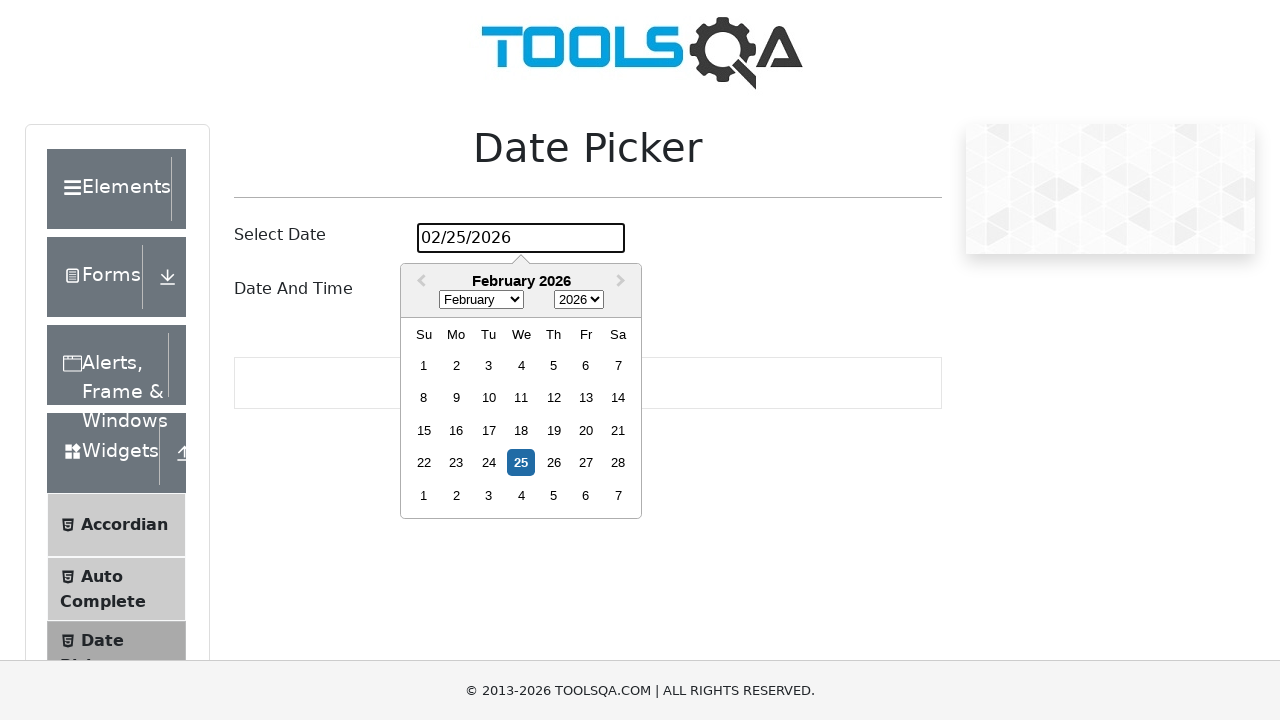

Pressed Backspace to clear date input on #datePickerMonthYearInput
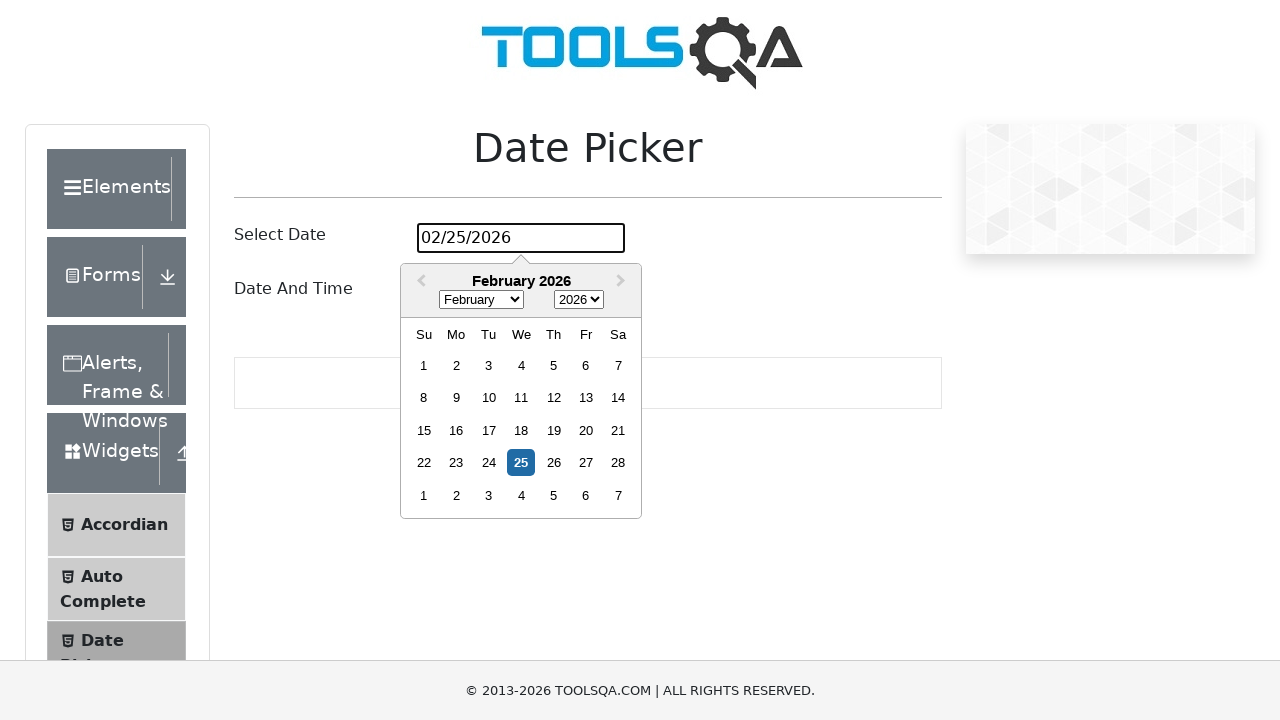

Pressed Backspace to clear date input on #datePickerMonthYearInput
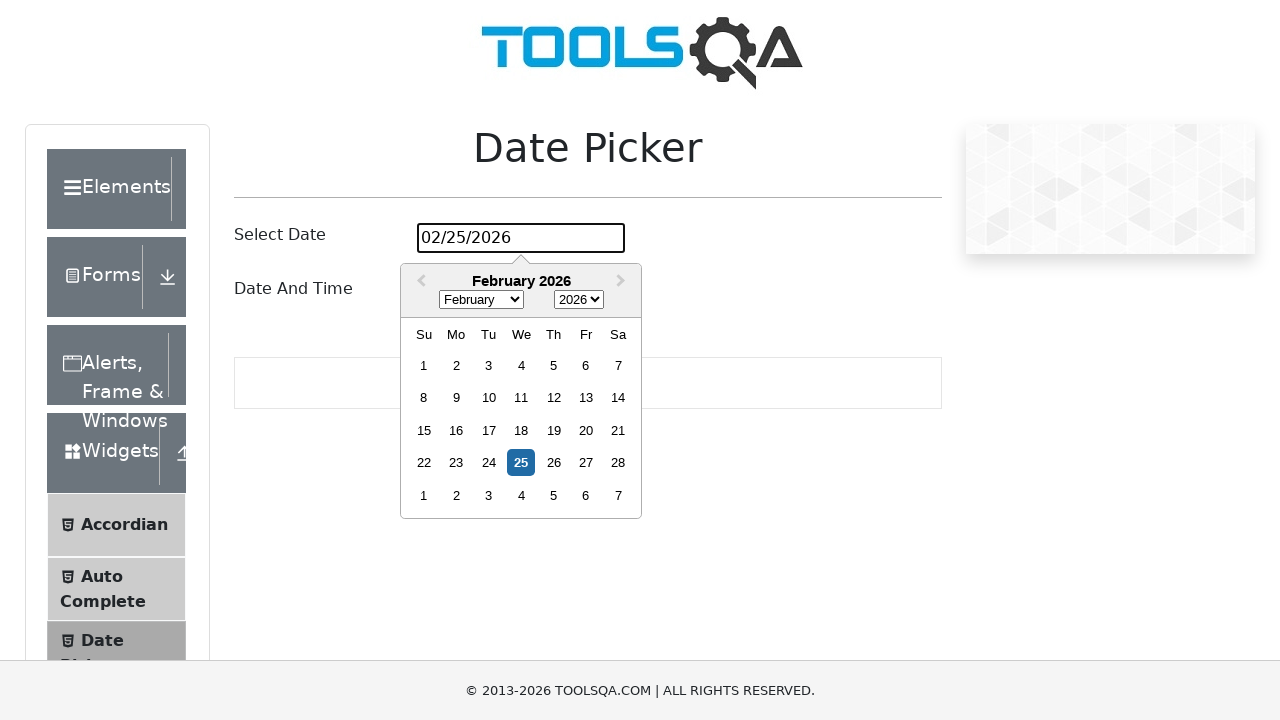

Pressed Backspace to clear date input on #datePickerMonthYearInput
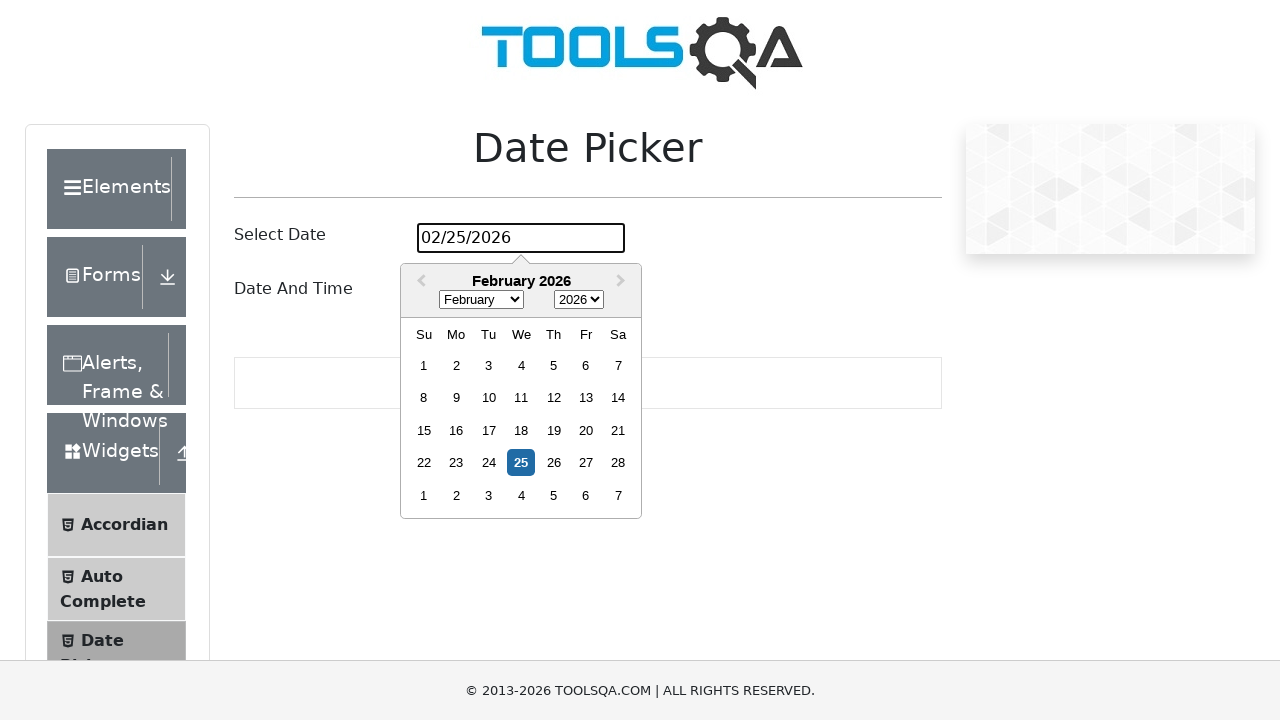

Filled date input with '08/22/2022' on #datePickerMonthYearInput
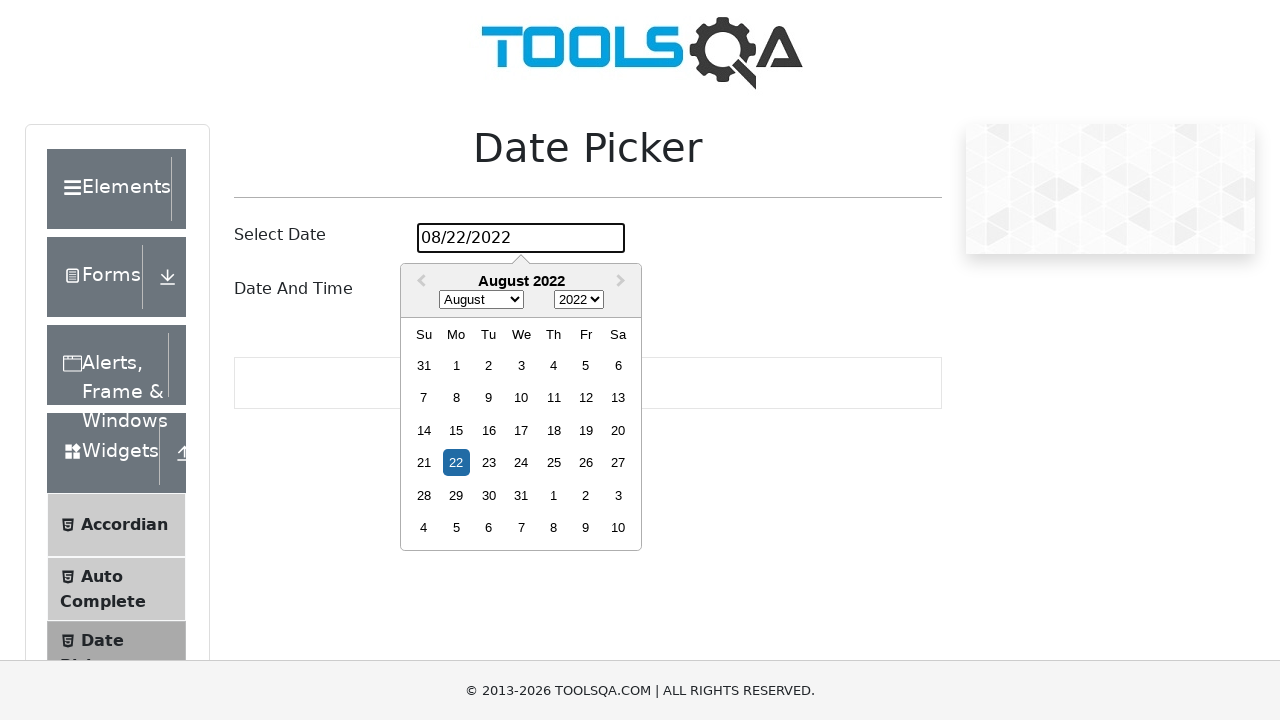

Clicked date input to open calendar at (521, 238) on #datePickerMonthYearInput
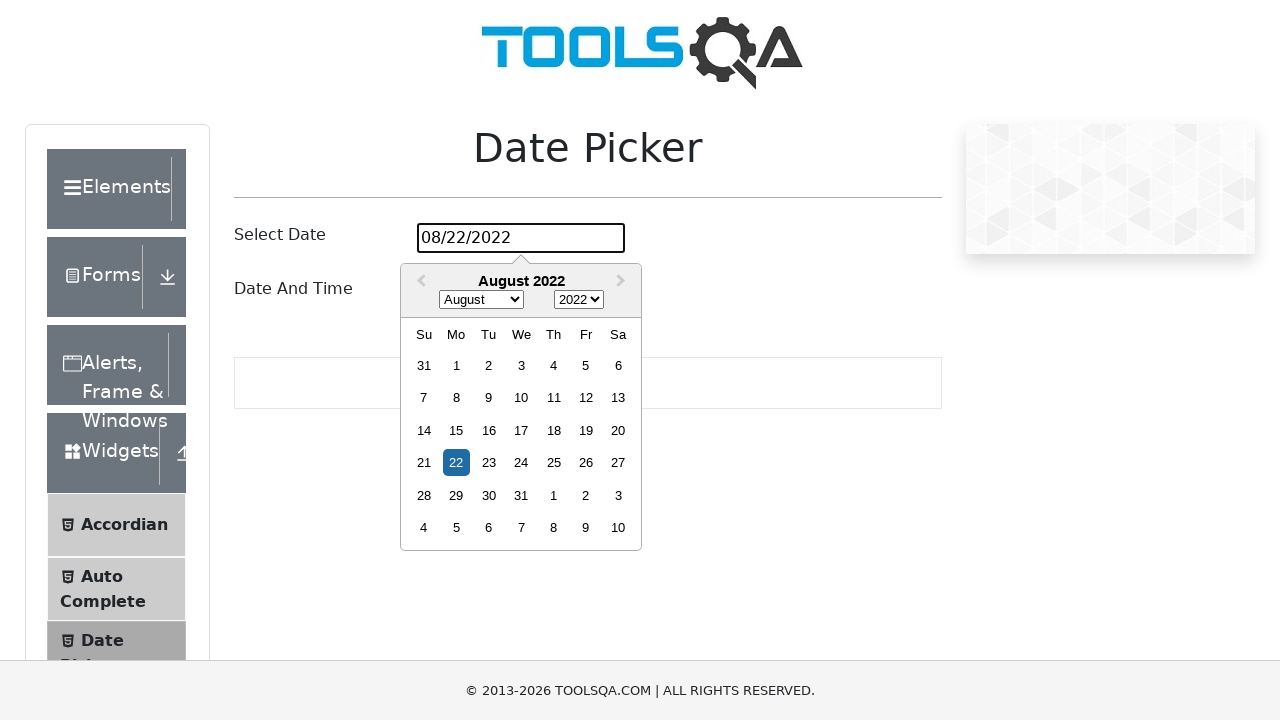

Calendar widget opened and day elements loaded
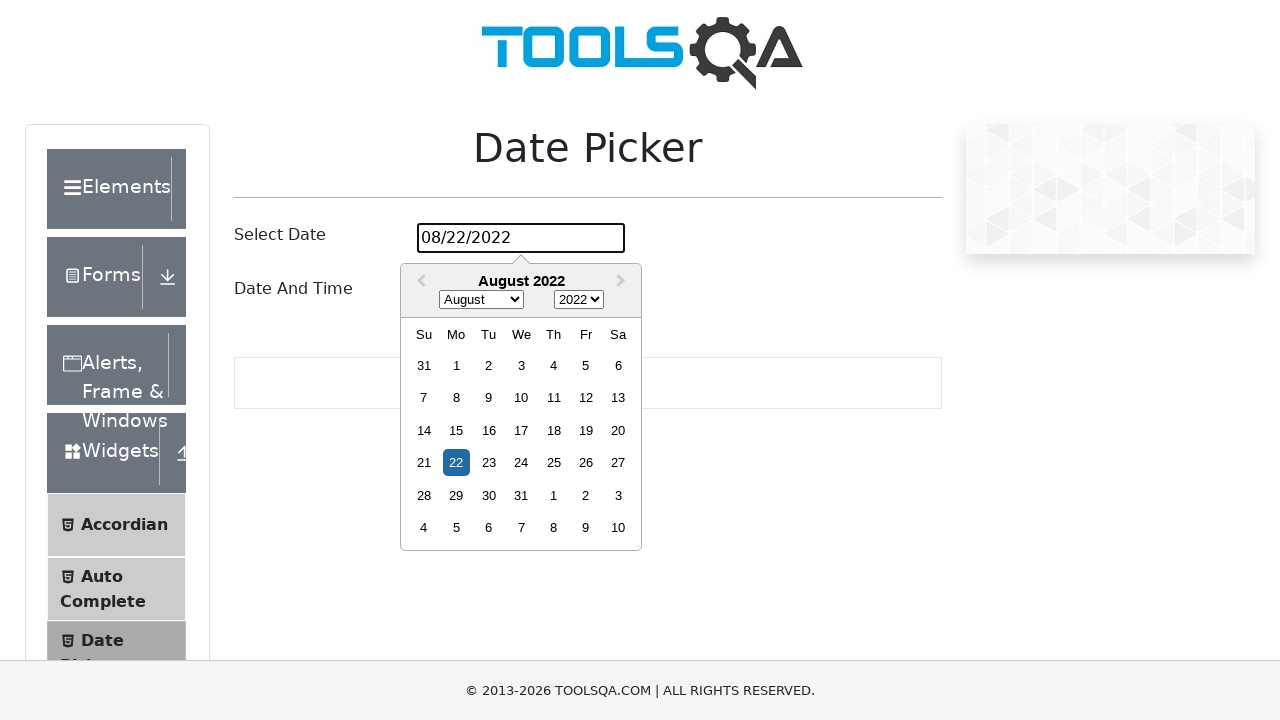

Selected day 02 from calendar at (489, 365) on xpath=//div[contains(@class,'react-datepicker__day react-datepicker__day--002')]
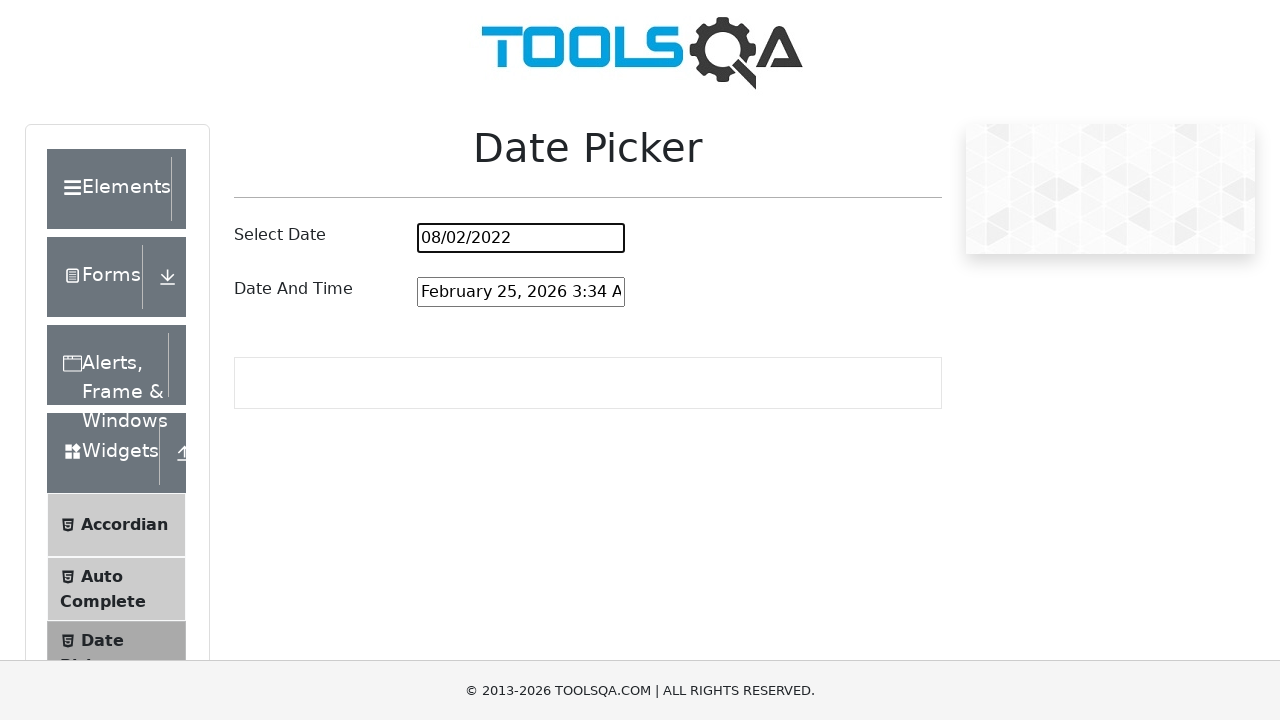

Clicked date input to open calendar for day 15 selection at (521, 238) on #datePickerMonthYearInput
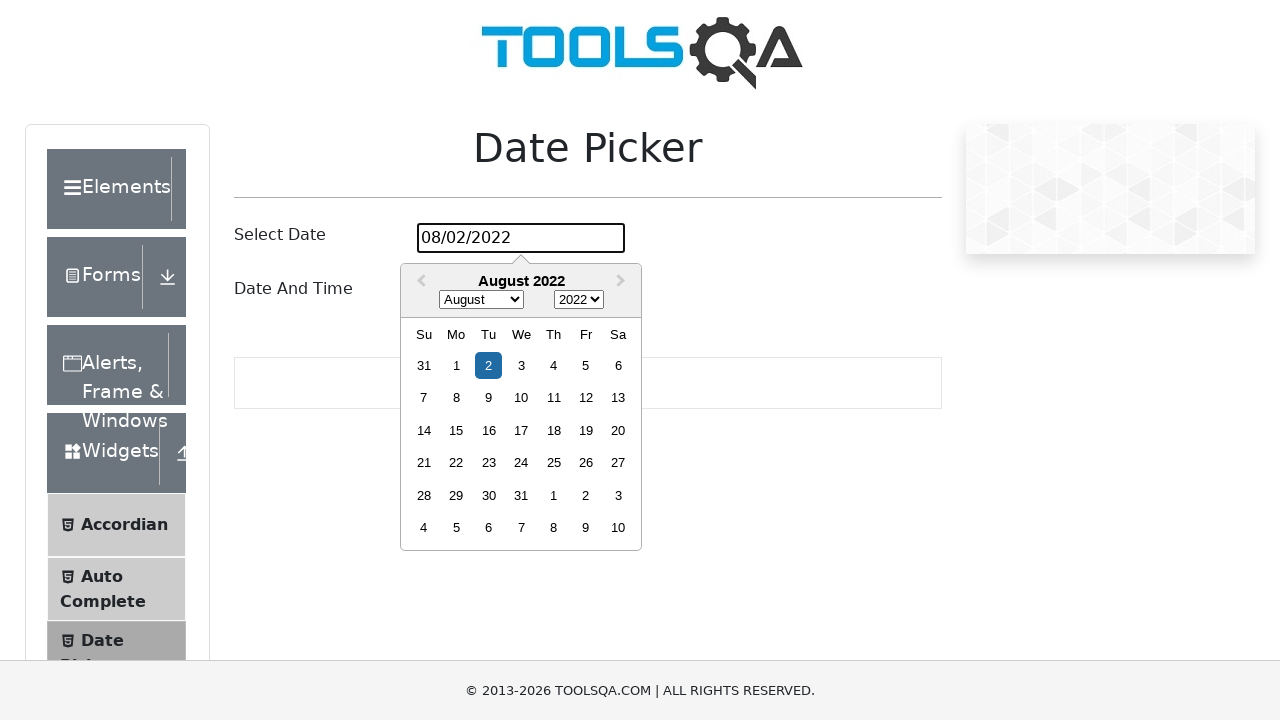

Calendar widget opened for day 15 selection
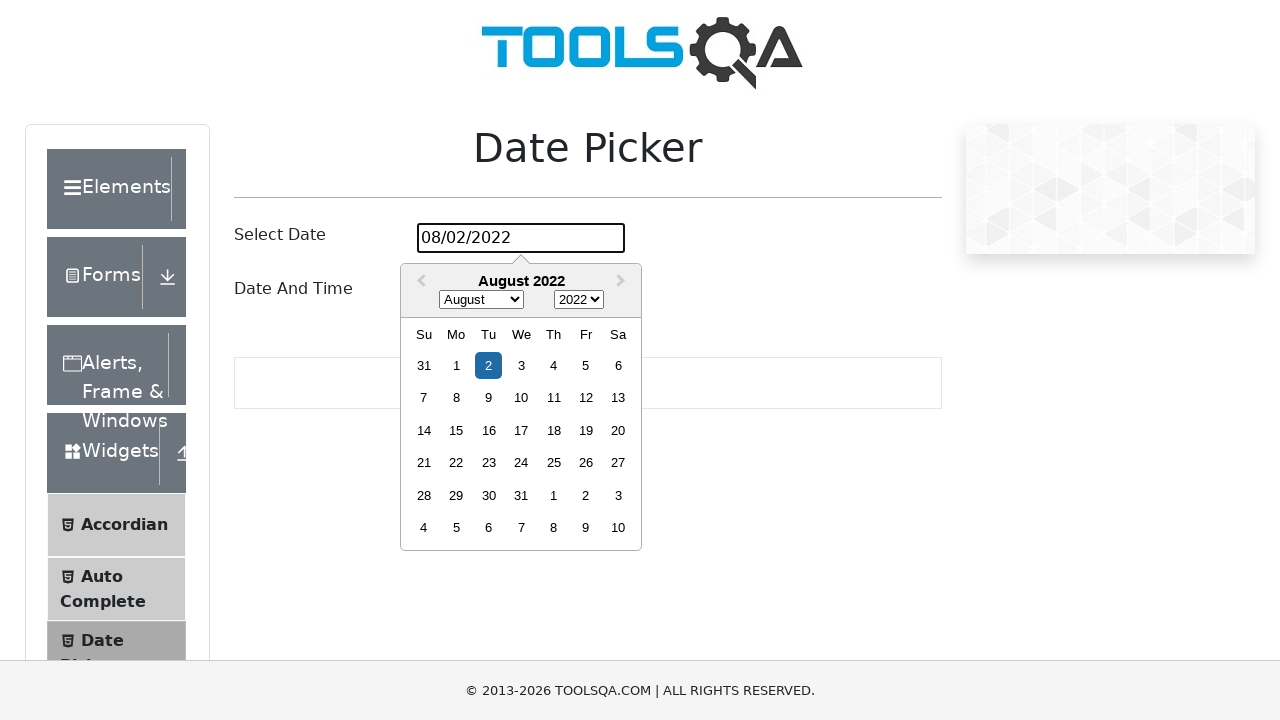

Selected day 15 from calendar at (456, 430) on xpath=//div[contains(@class,'react-datepicker__day react-datepicker__day--015')]
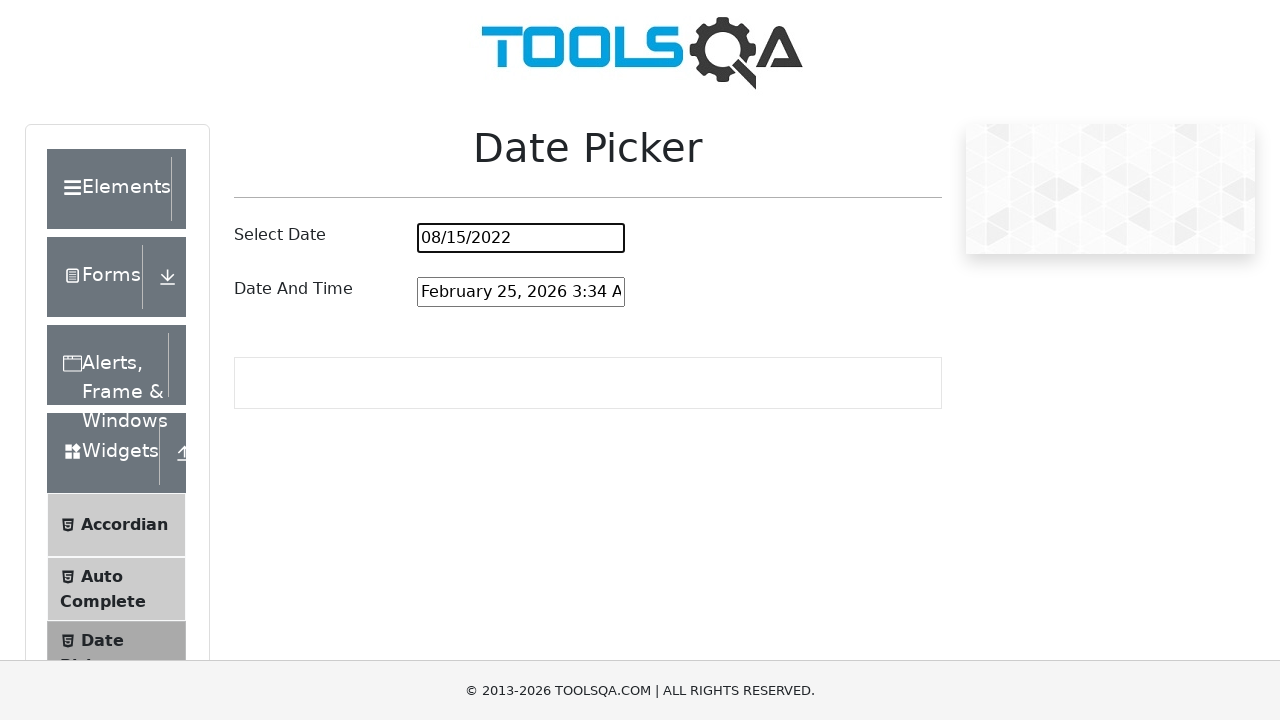

Clicked date input to open calendar for day 16 selection at (521, 238) on #datePickerMonthYearInput
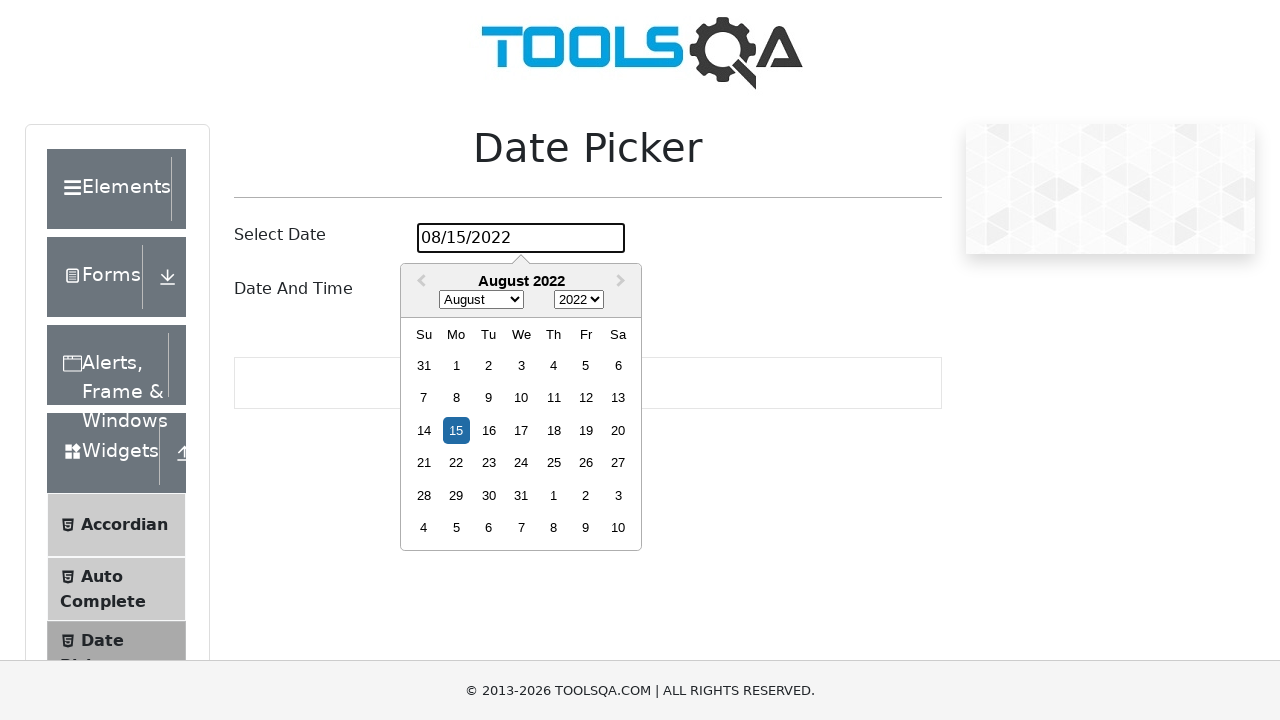

Calendar widget opened for day 16 selection
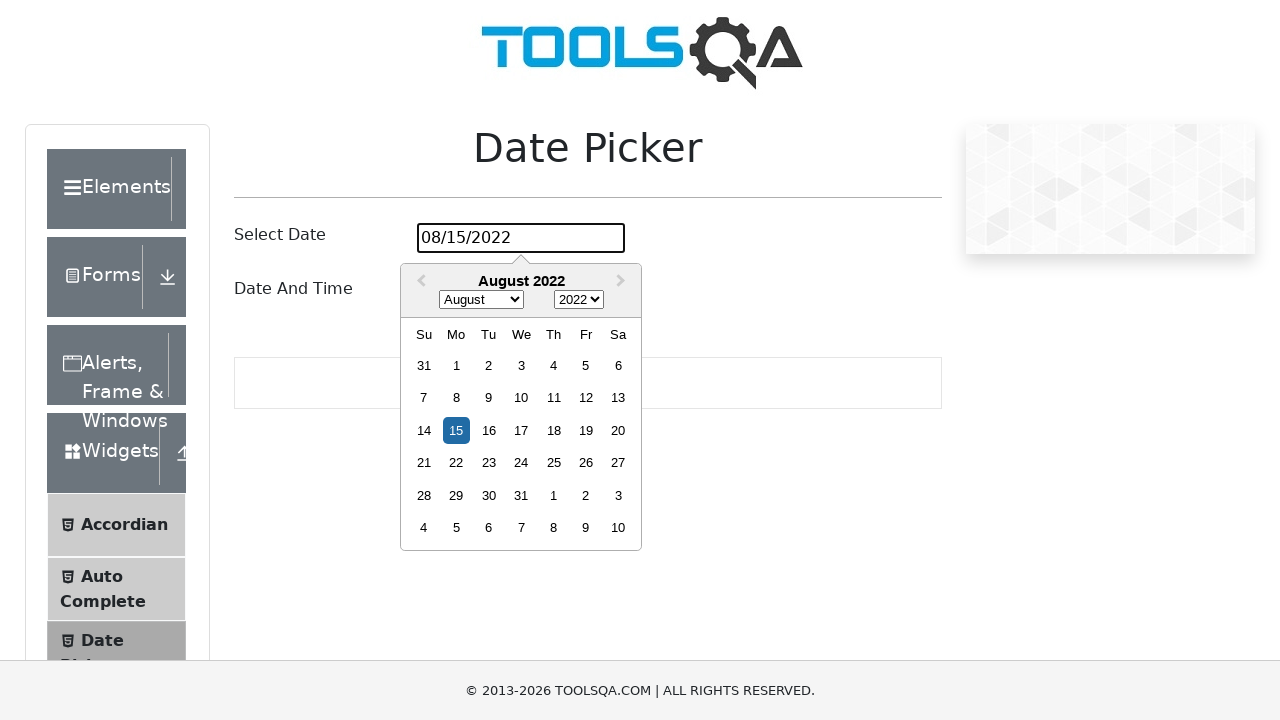

Selected day 16 from calendar at (489, 430) on xpath=//div[contains(@class,'react-datepicker__day react-datepicker__day--016')]
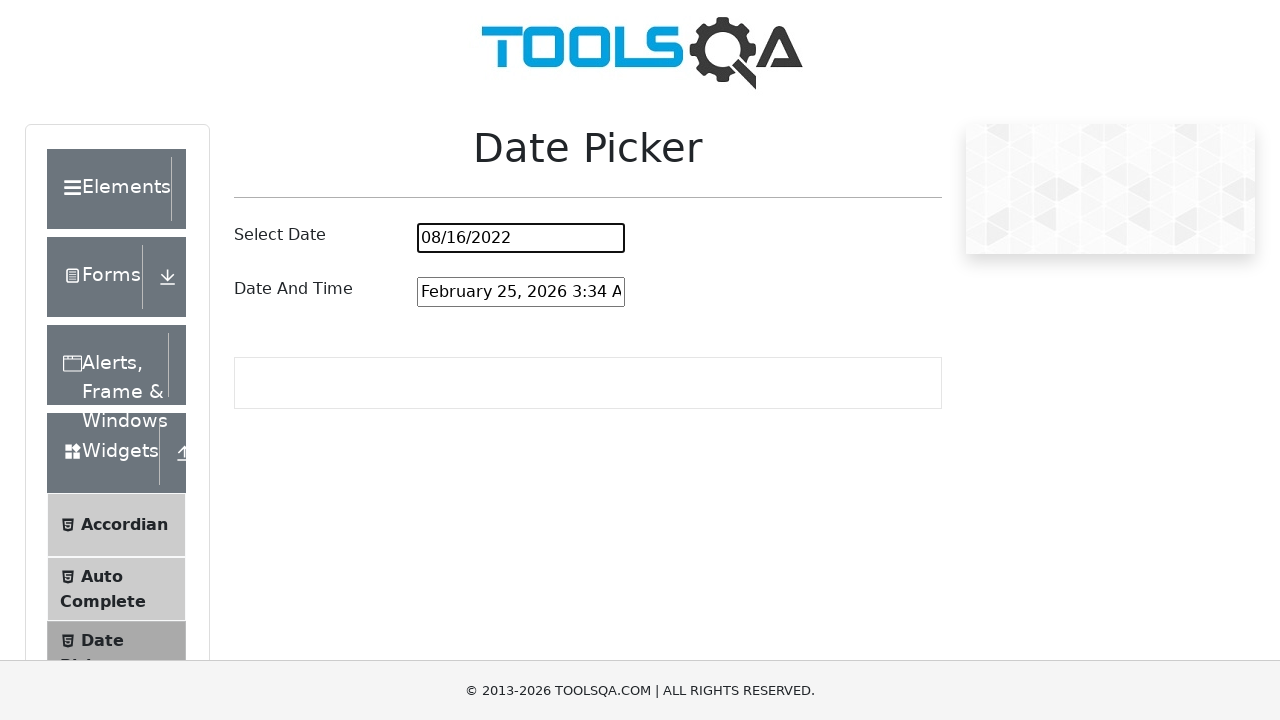

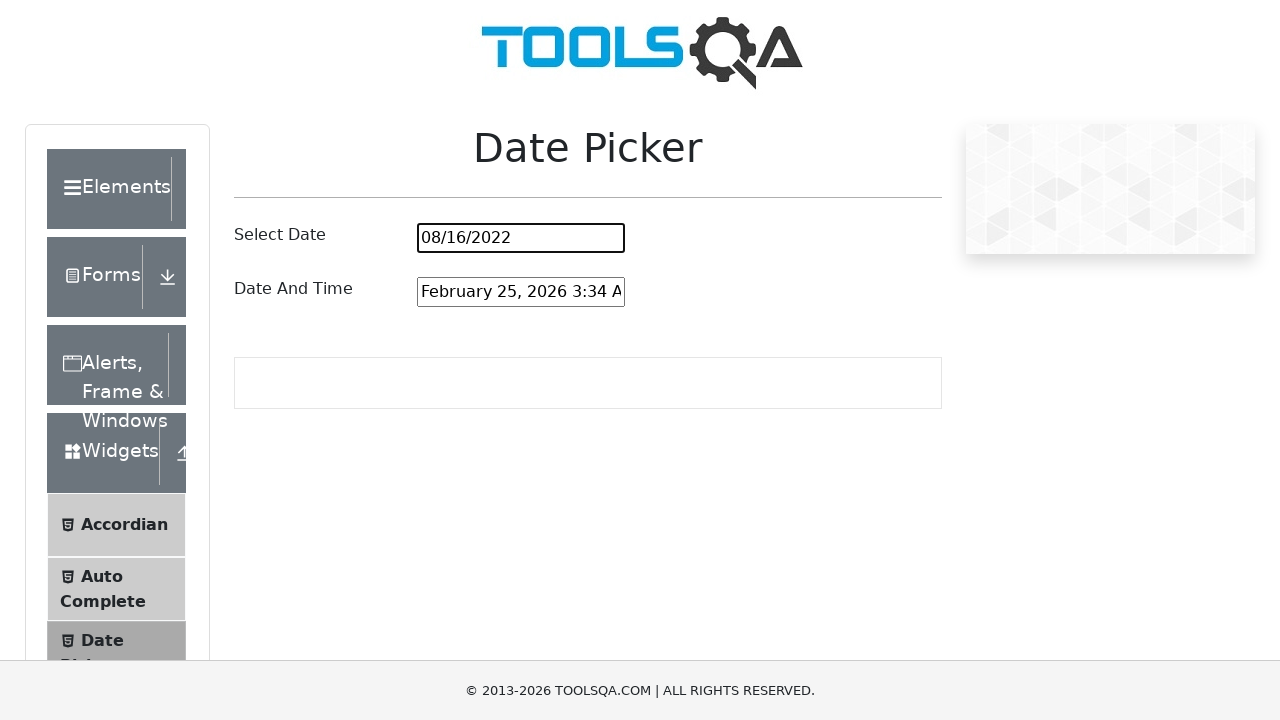